Tests mouse hover functionality by hovering over an element and clicking a revealed option

Starting URL: https://rahulshettyacademy.com/AutomationPractice/

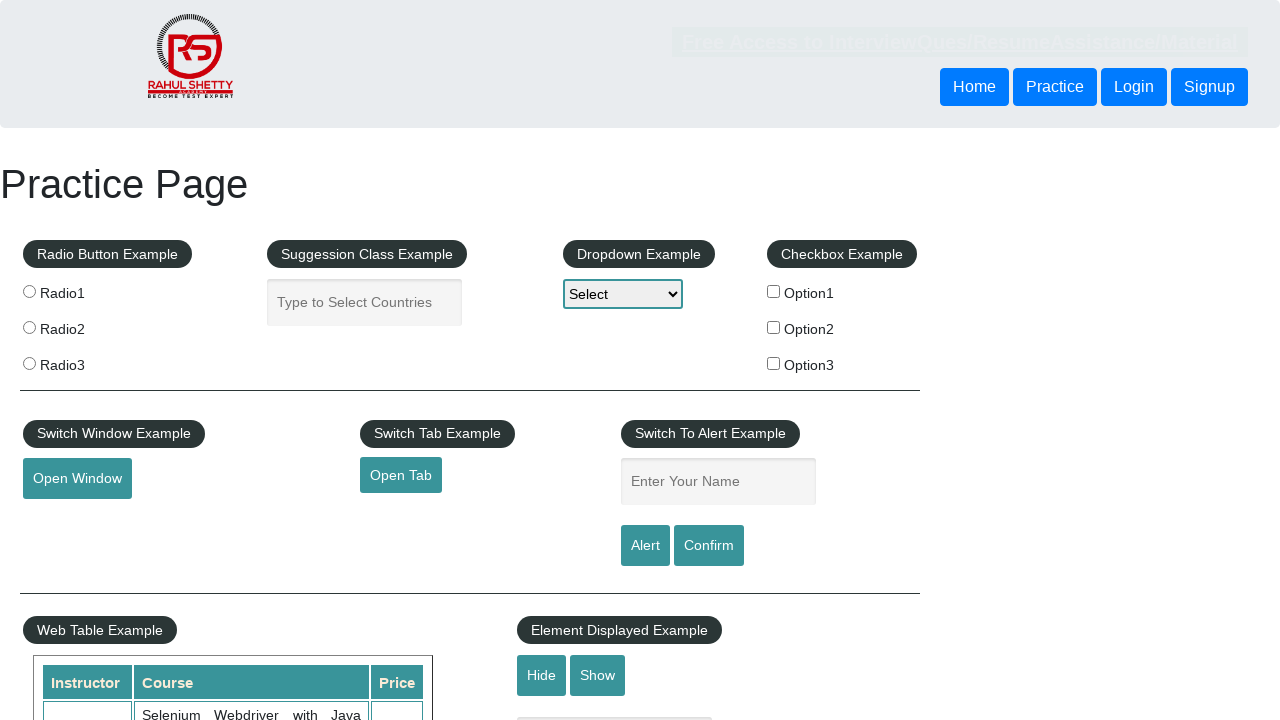

Scrolled mouse hover element into view
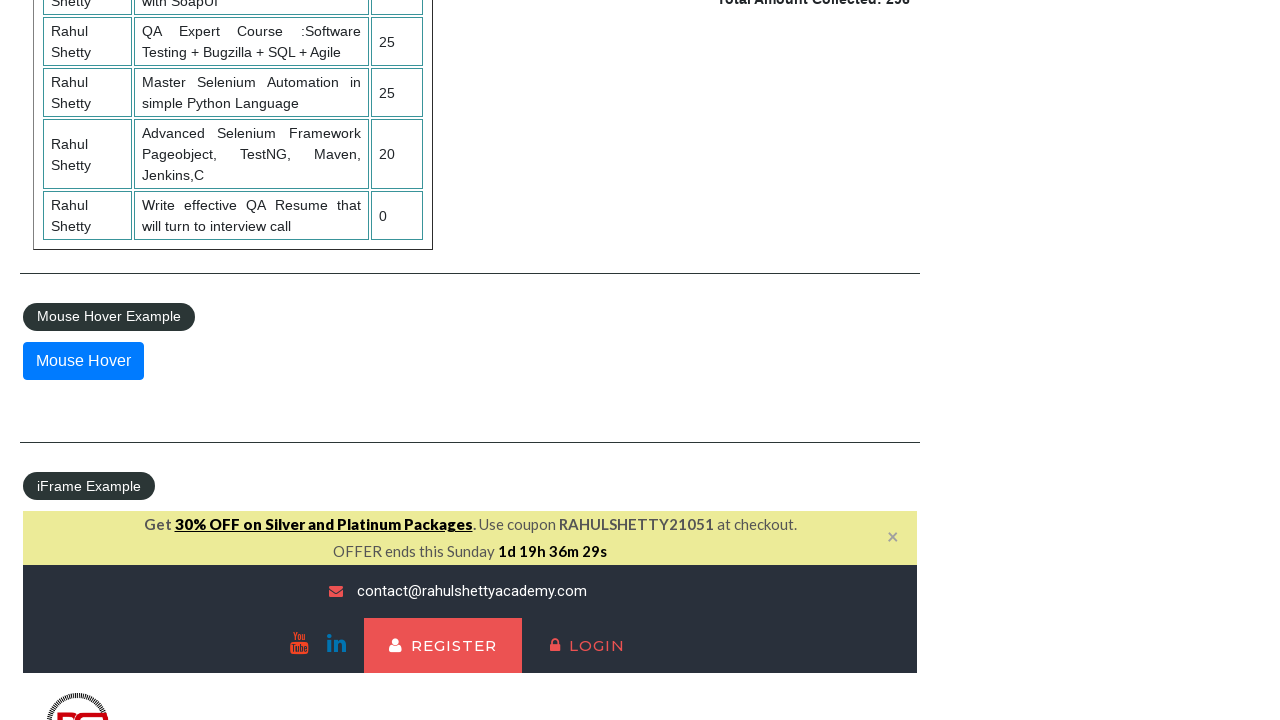

Hovered over mouse hover element at (83, 361) on #mousehover
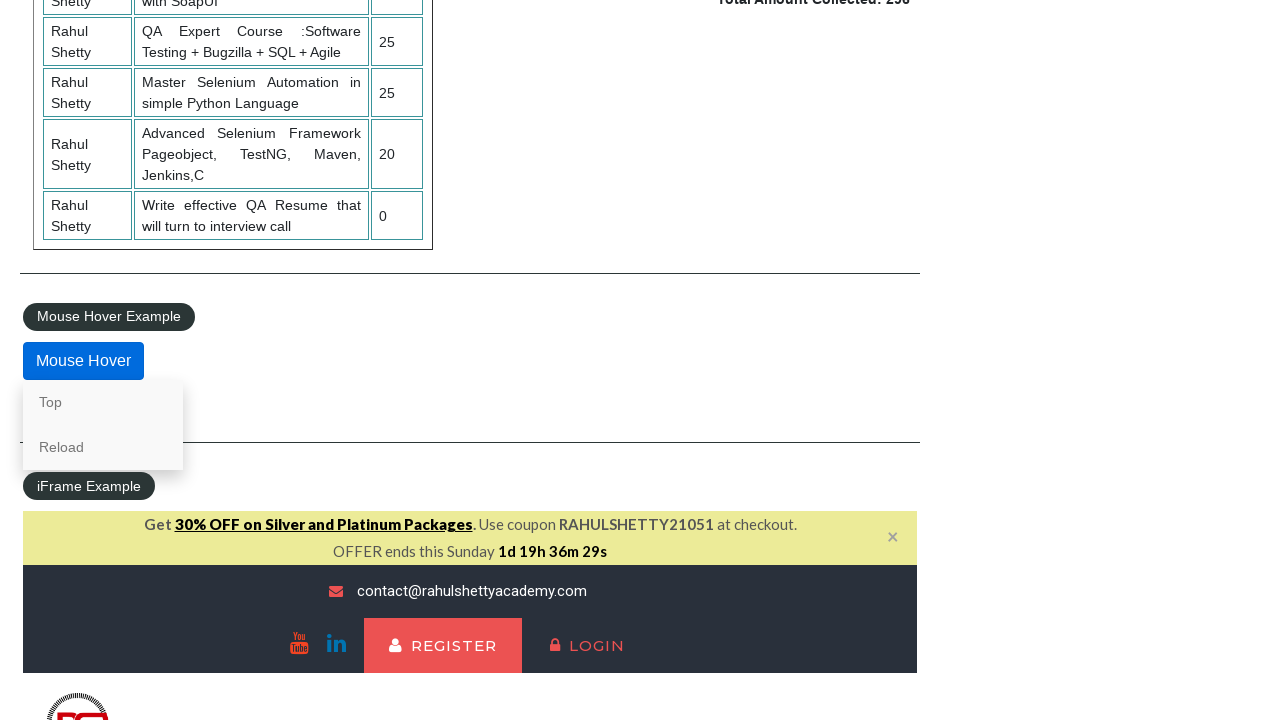

Waited 1000ms for hover menu to appear
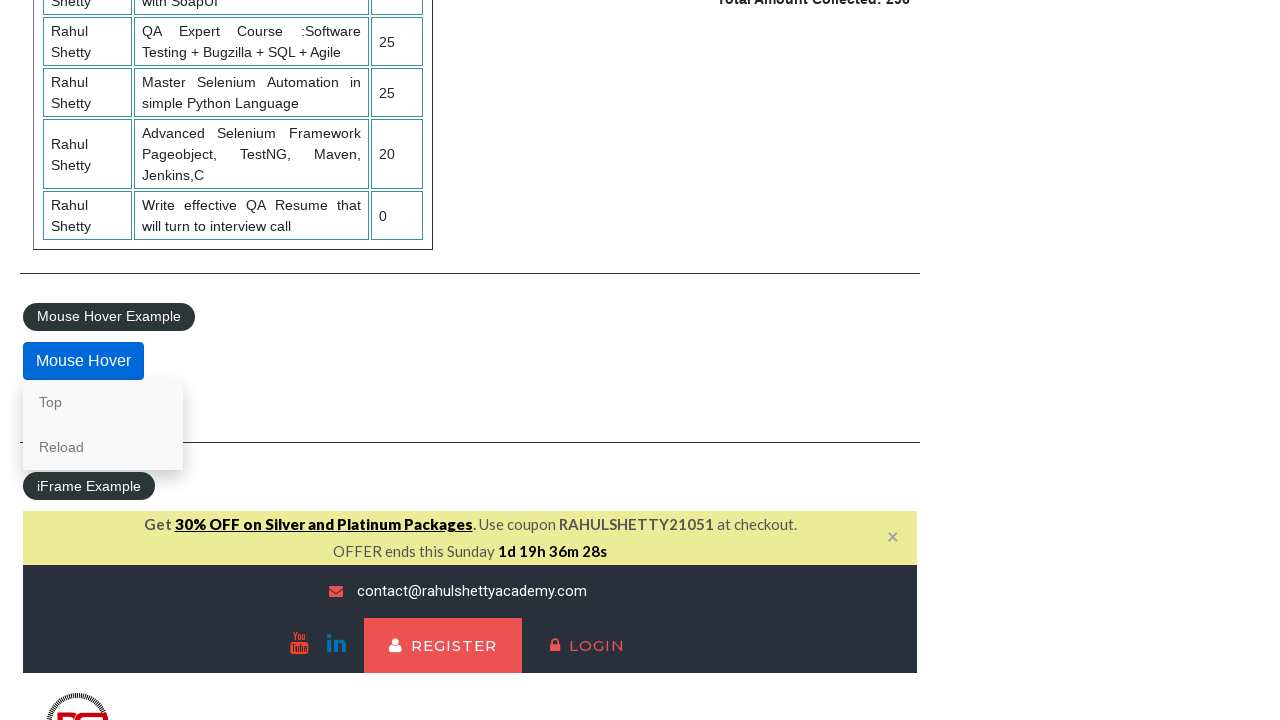

Clicked on the 'Top' option revealed by hover at (103, 402) on a[href='#top']
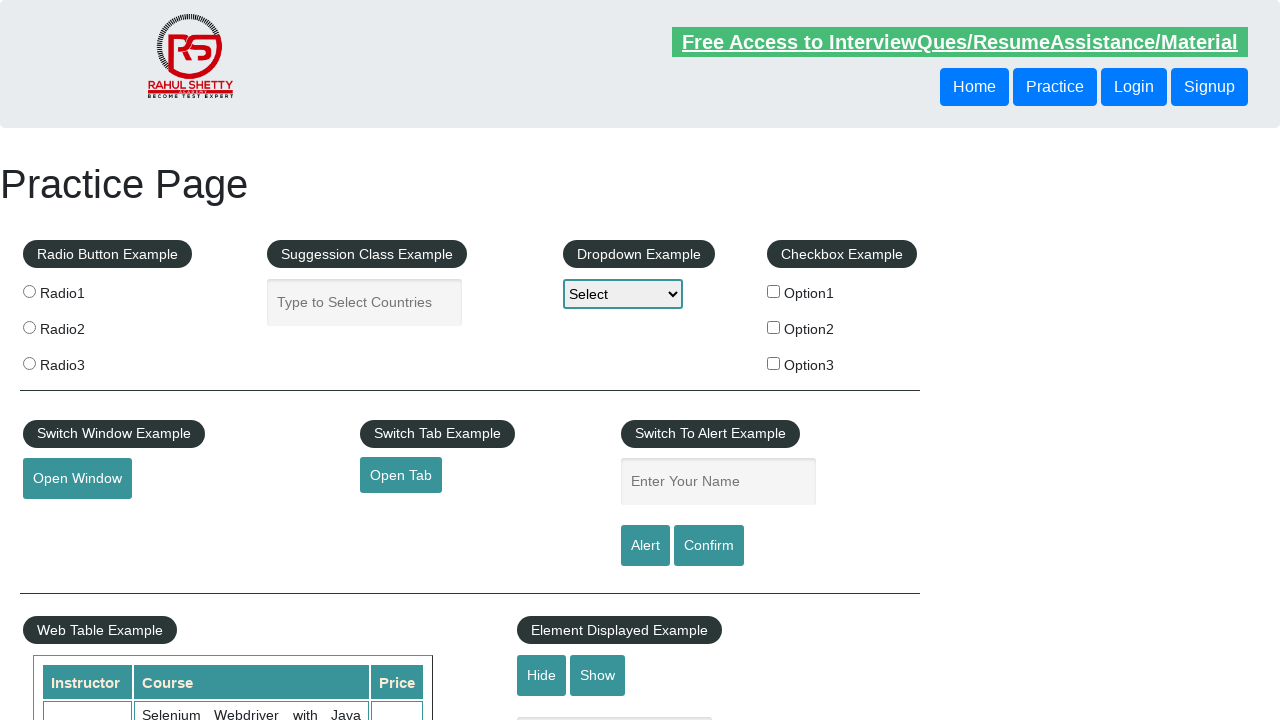

Waited 1000ms after clicking Top option
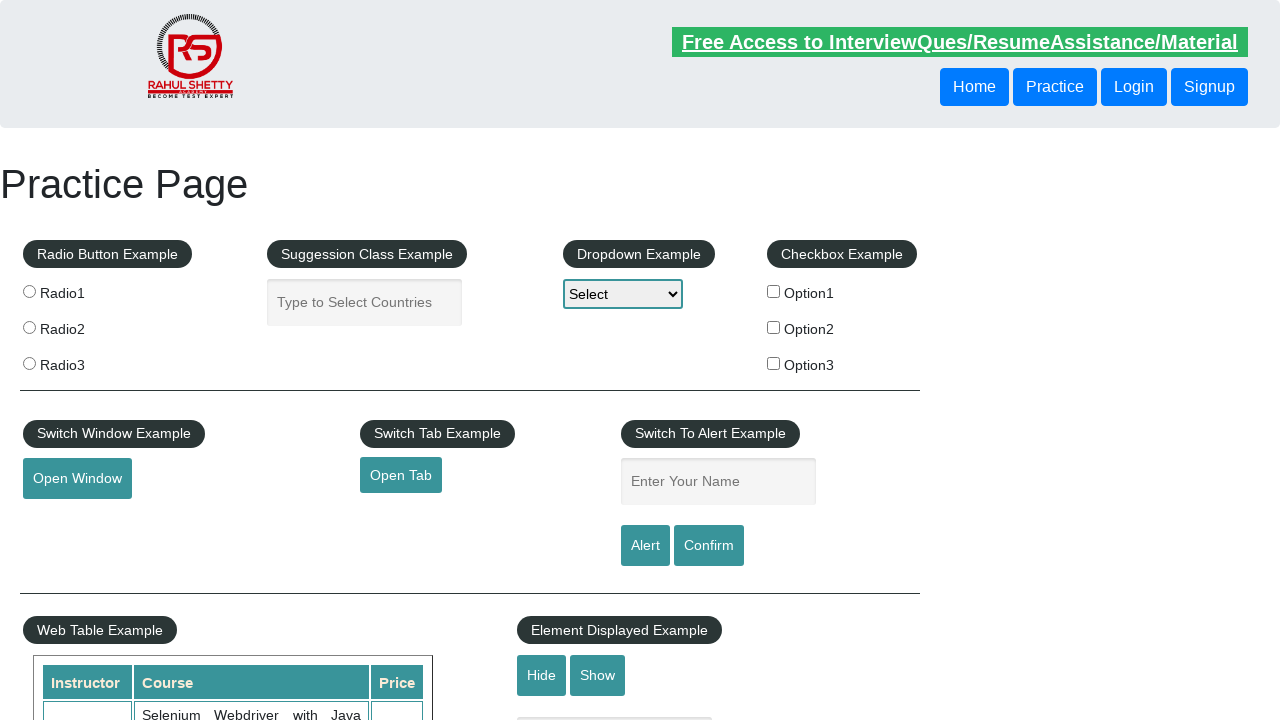

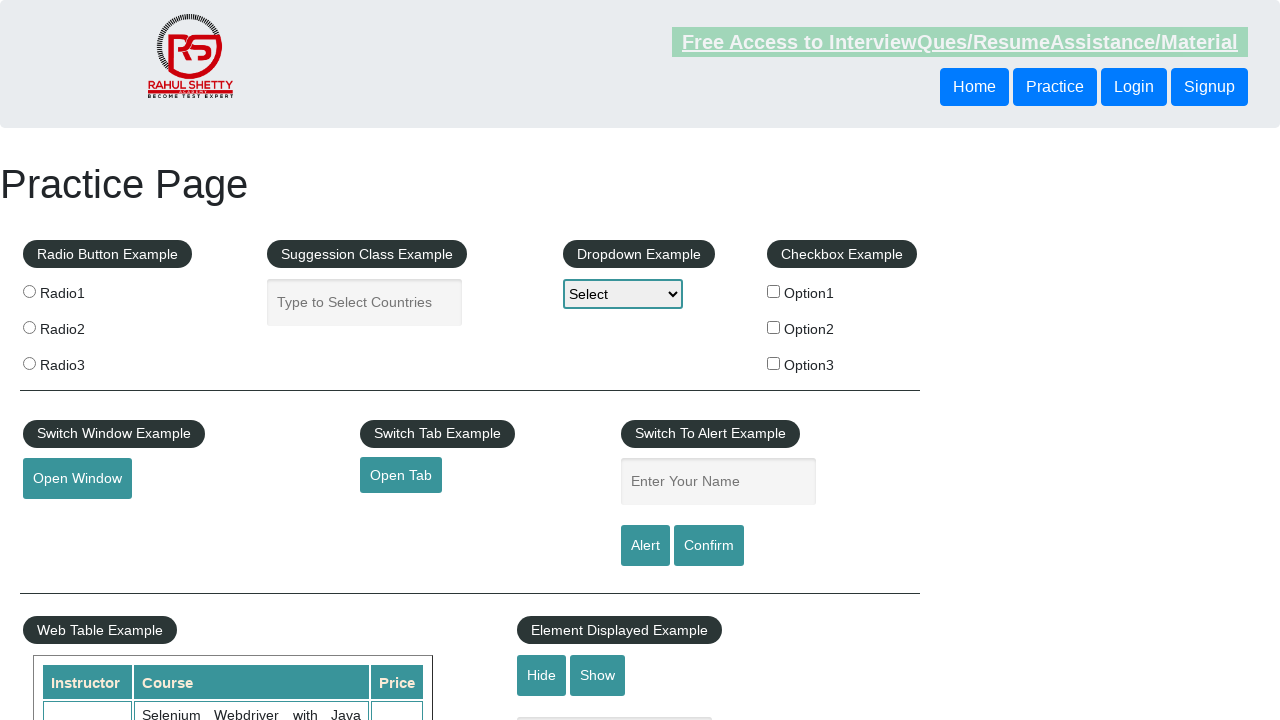